Navigates to Target's REDcard page by clicking the REDcard link

Starting URL: https://www.target.com/

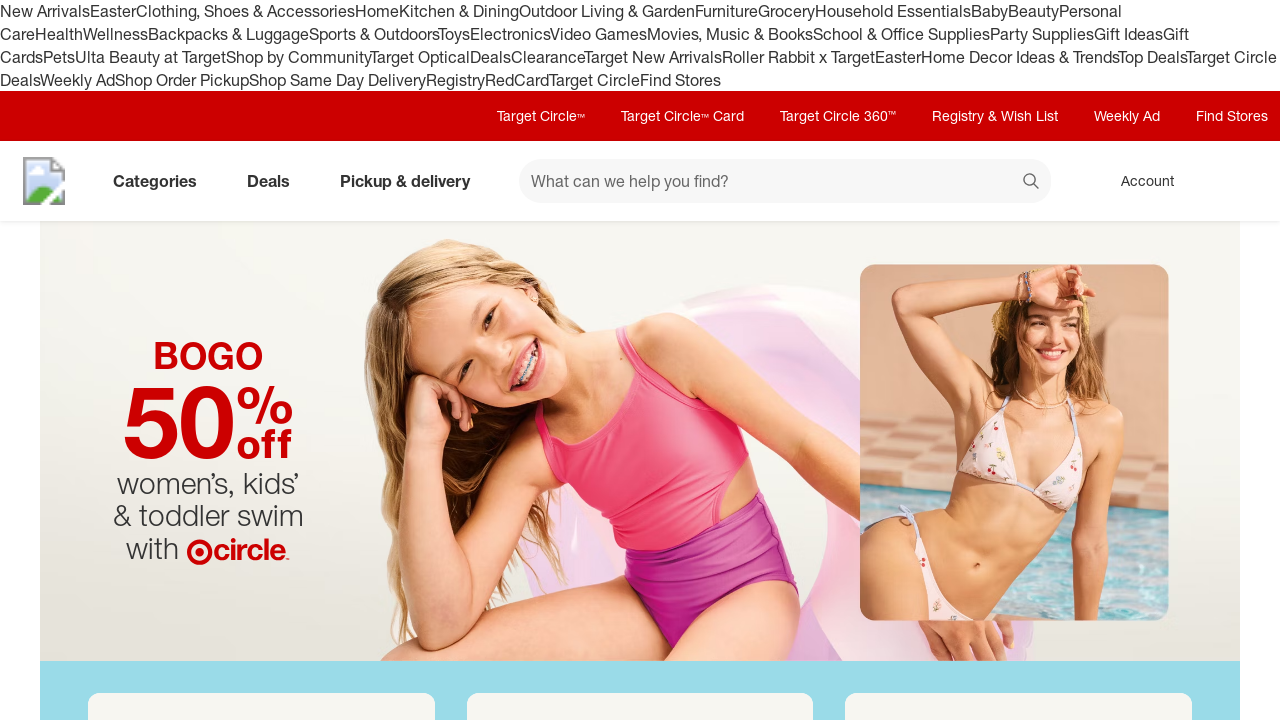

Clicked REDcard link to navigate to Target's REDcard page at (517, 80) on text=REDcard
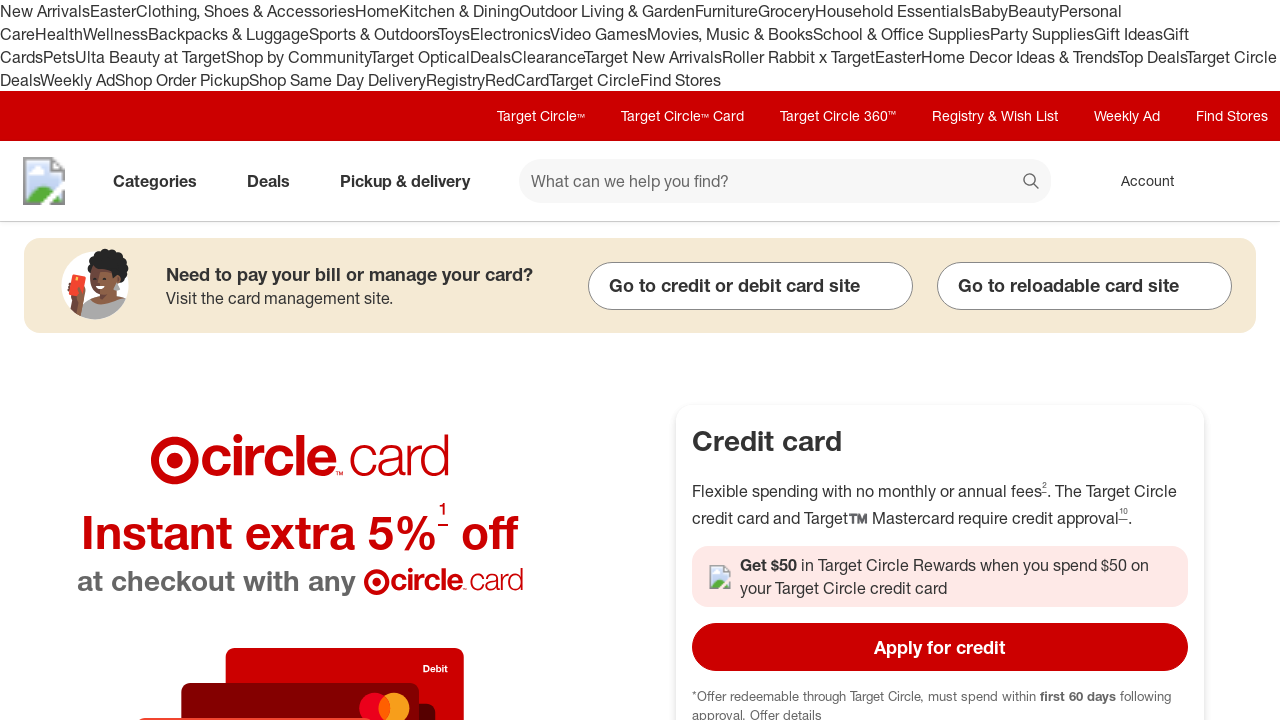

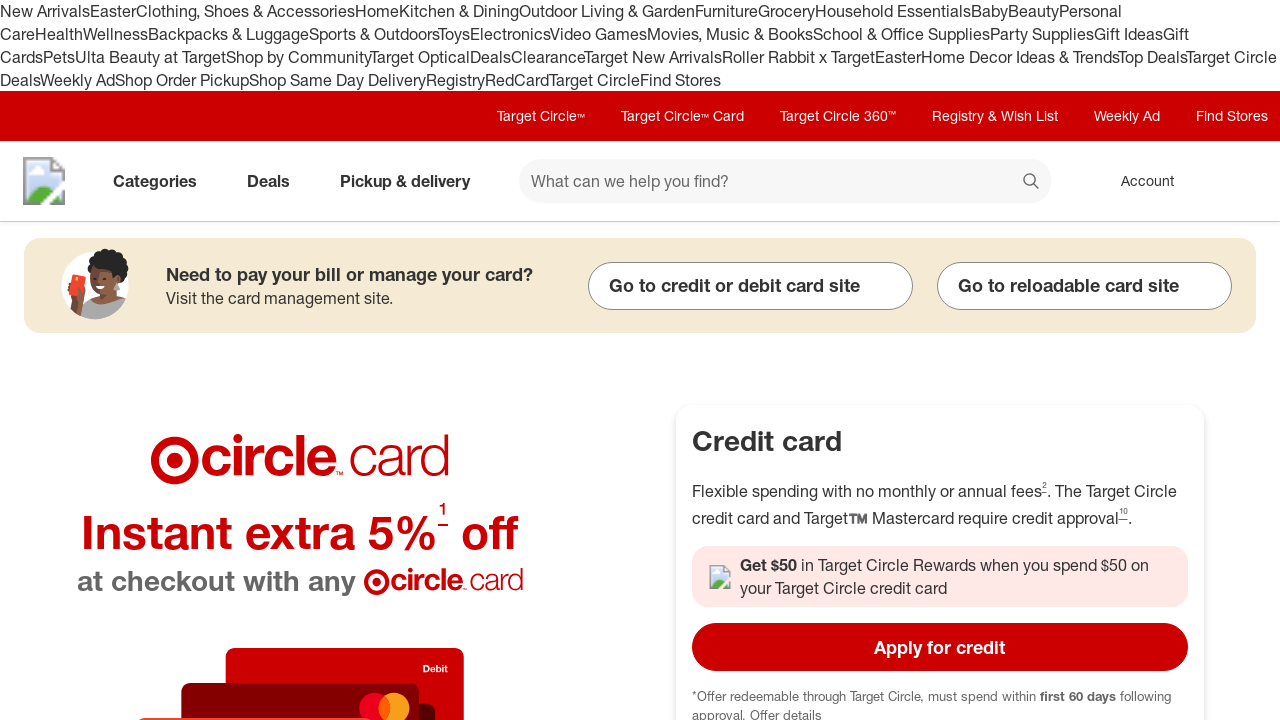